Tests form submission by clicking a link with calculated text (based on mathematical expression), then filling out a form with first name, last name, city, and country fields, and submitting it.

Starting URL: http://suninjuly.github.io/find_link_text

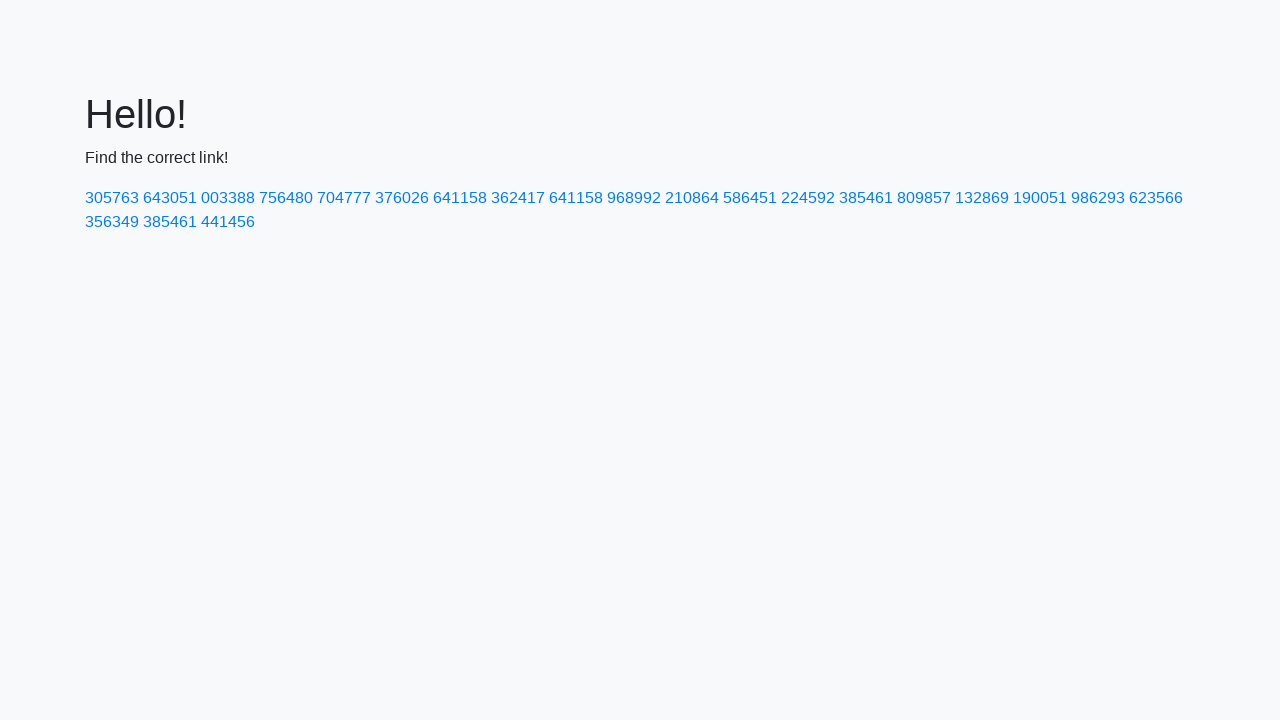

Clicked link with calculated text (mathematical expression result) at (808, 198) on text=224592
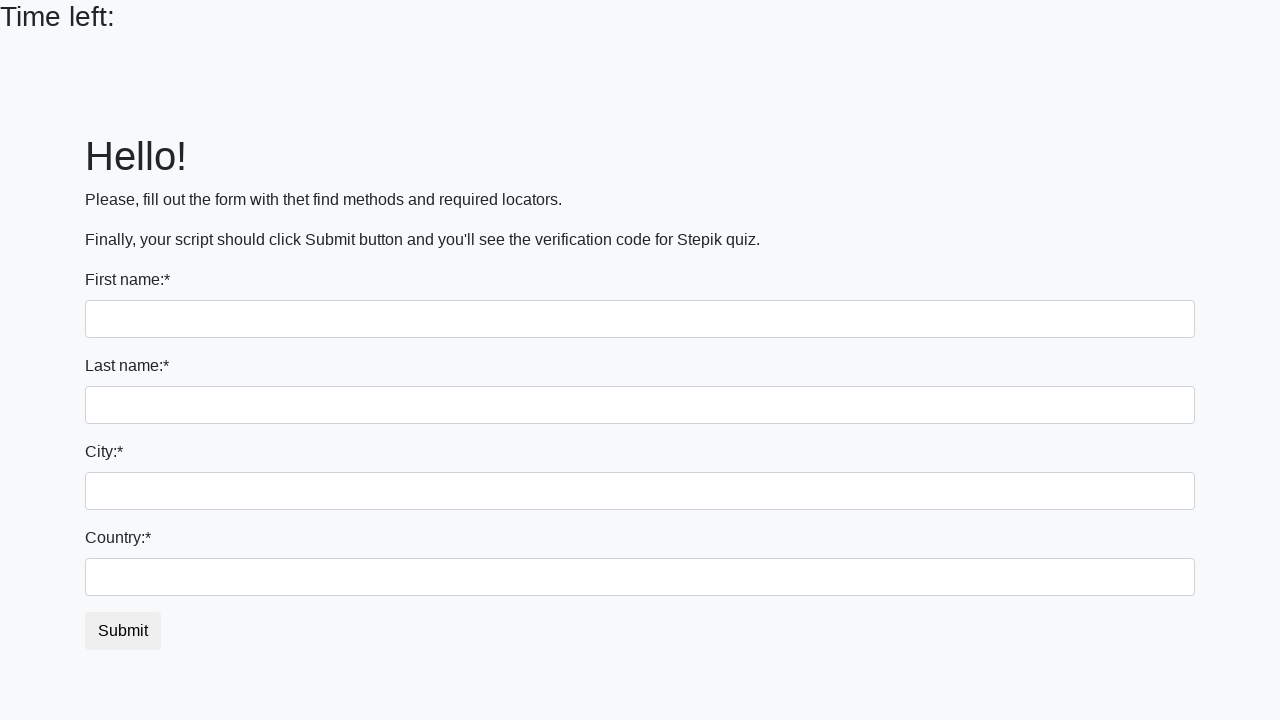

Filled first name field with 'Galina' on input >> nth=0
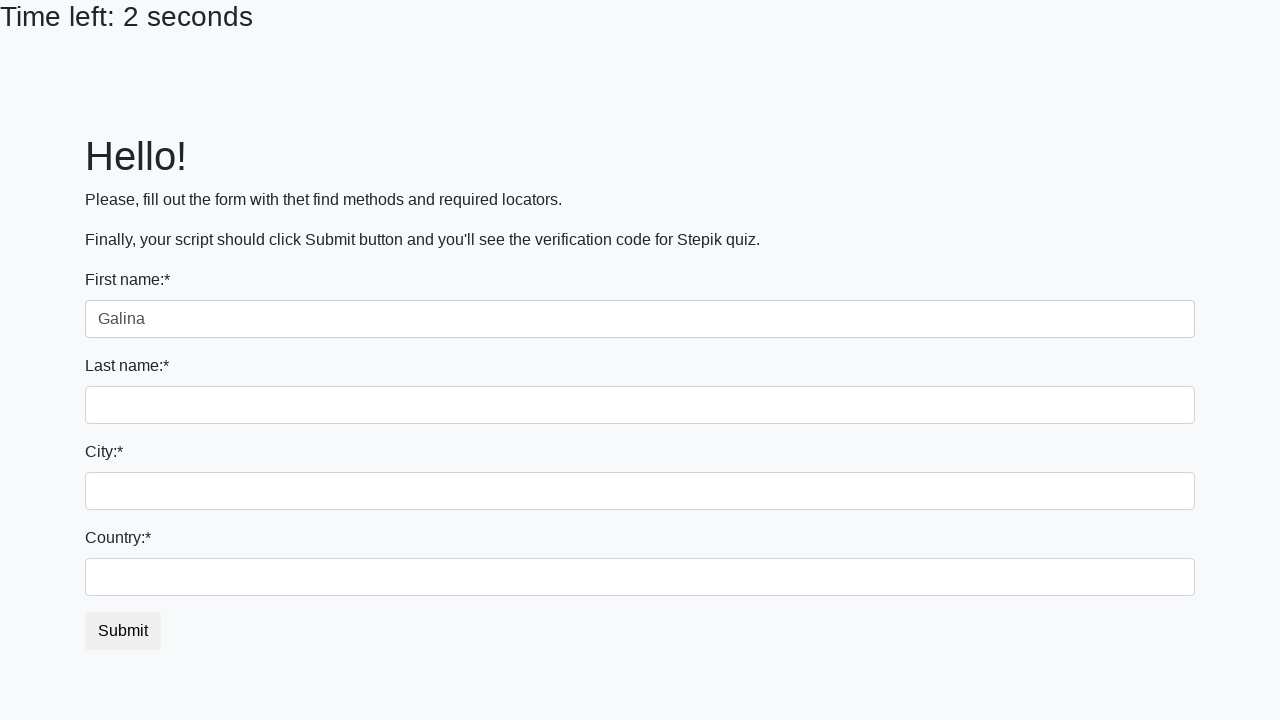

Filled last name field with 'Kochergina' on input[name='last_name']
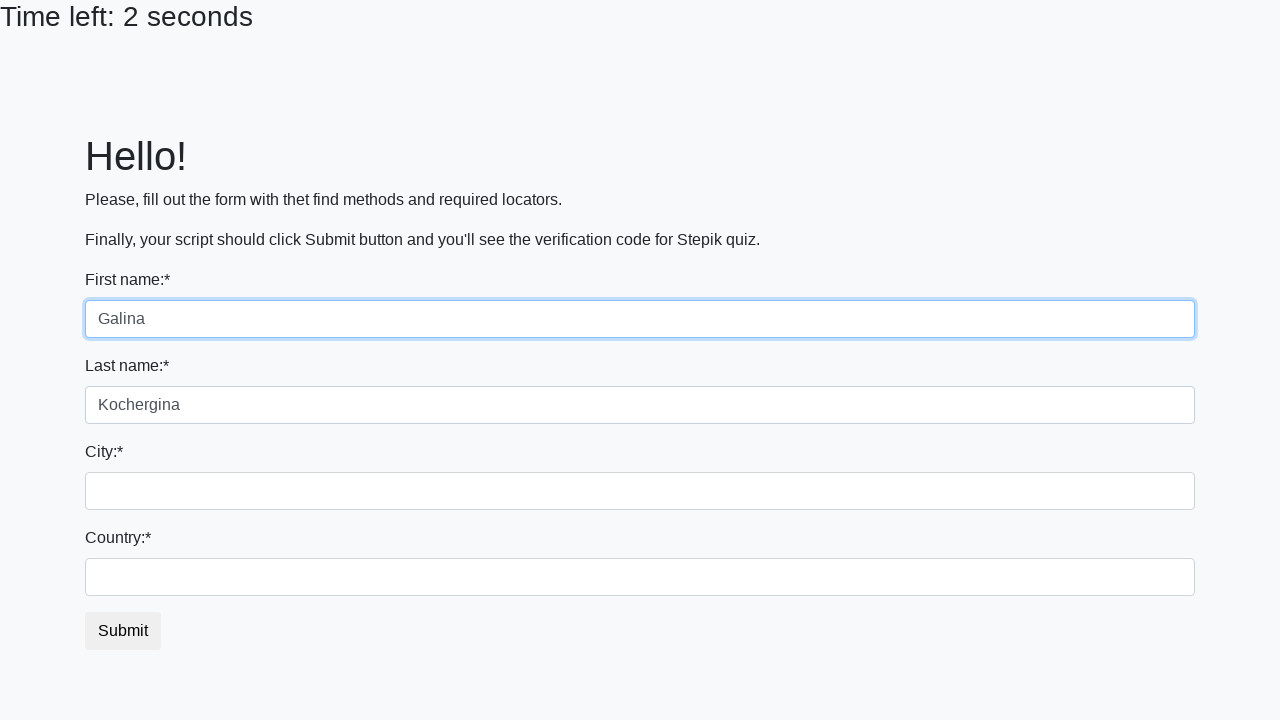

Filled city field with 'Smolensk' on .city
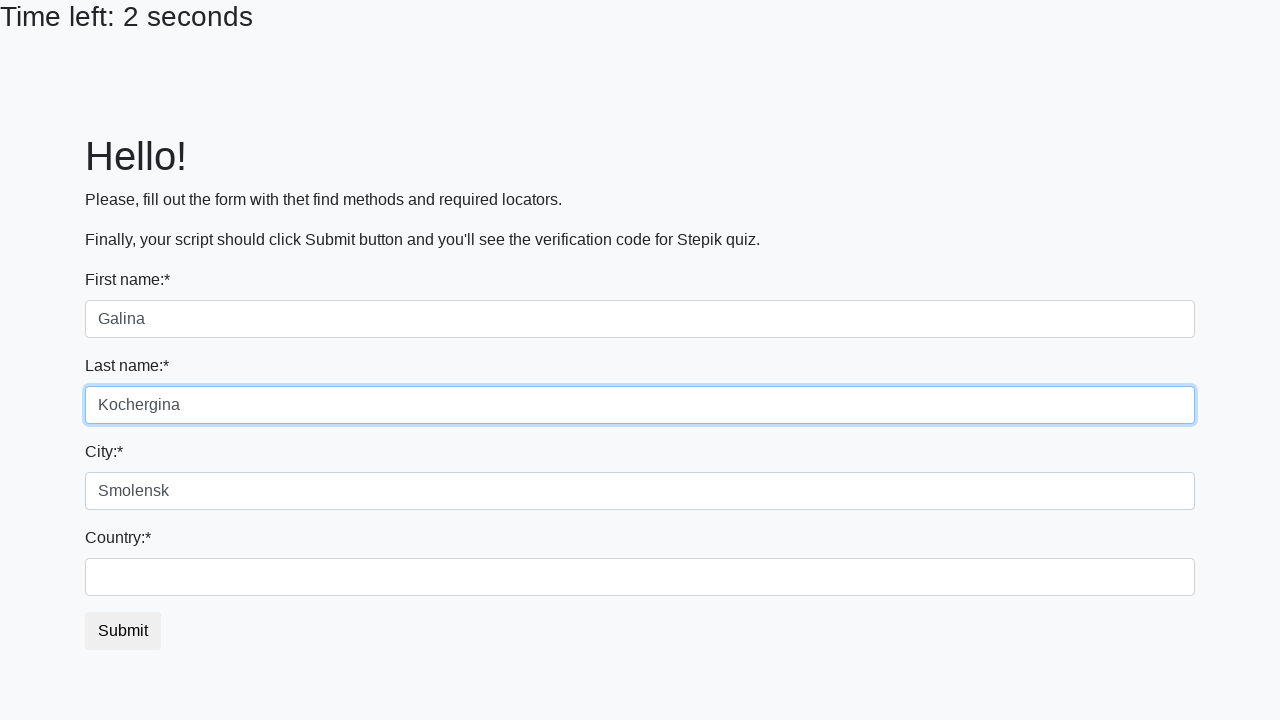

Filled country field with 'Russia' on #country
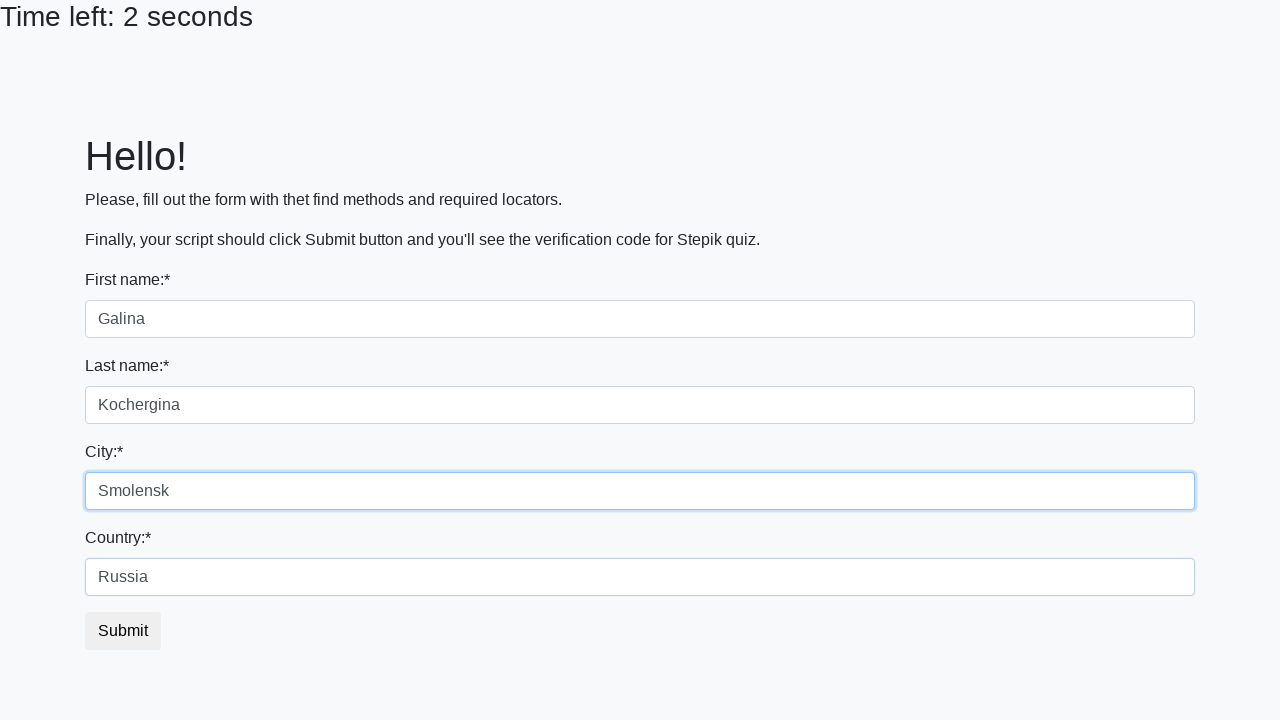

Clicked submit button to submit form at (123, 631) on button.btn
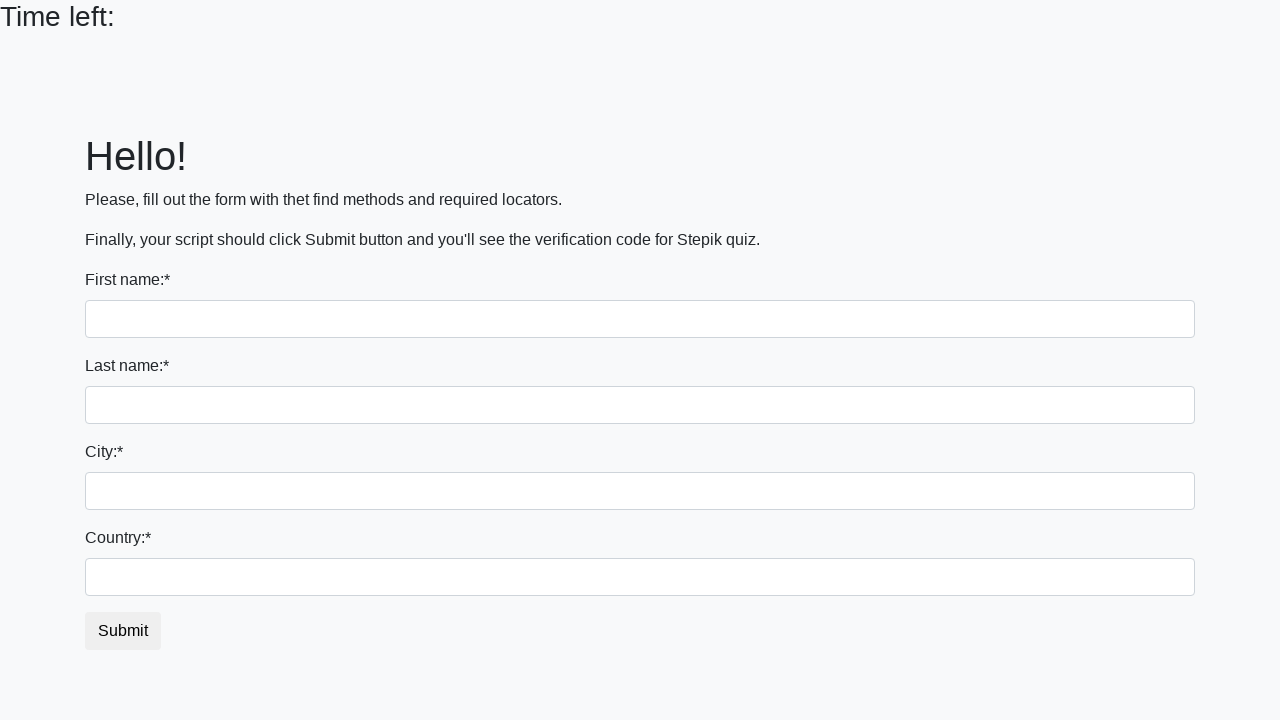

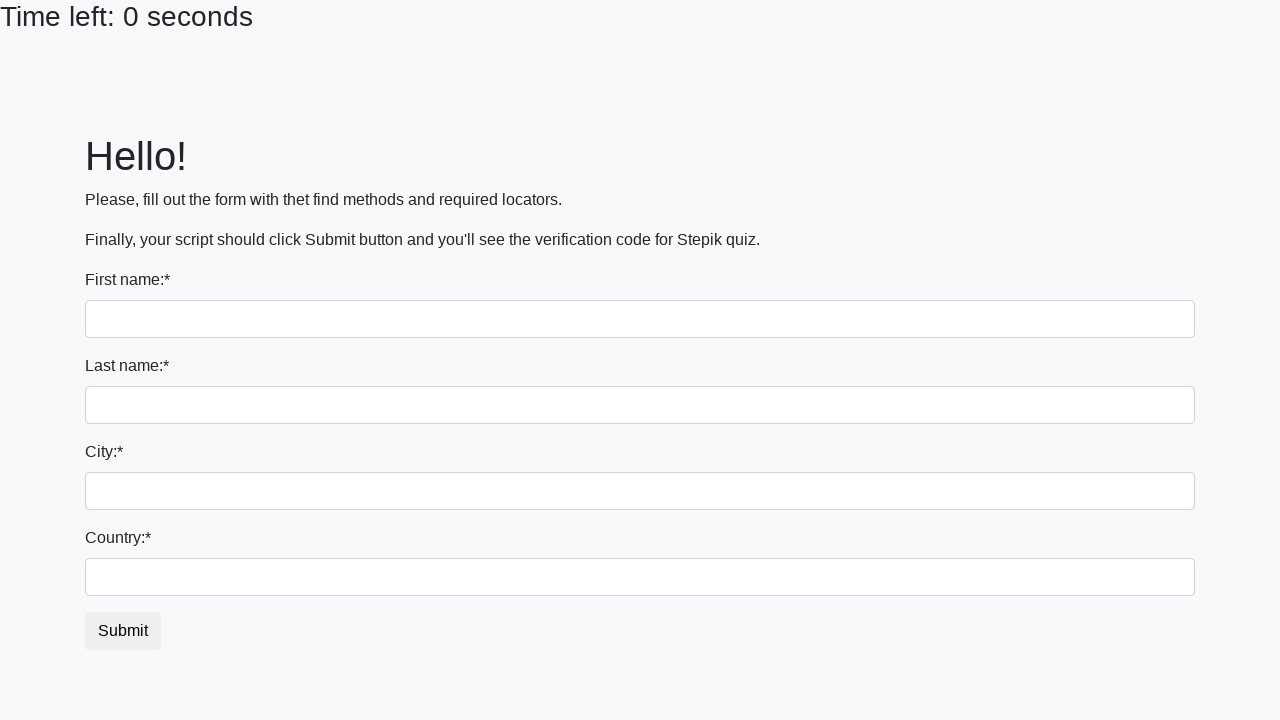